Tests clicking on the Region navigation link in the header

Starting URL: https://coronavirus.jhu.edu/

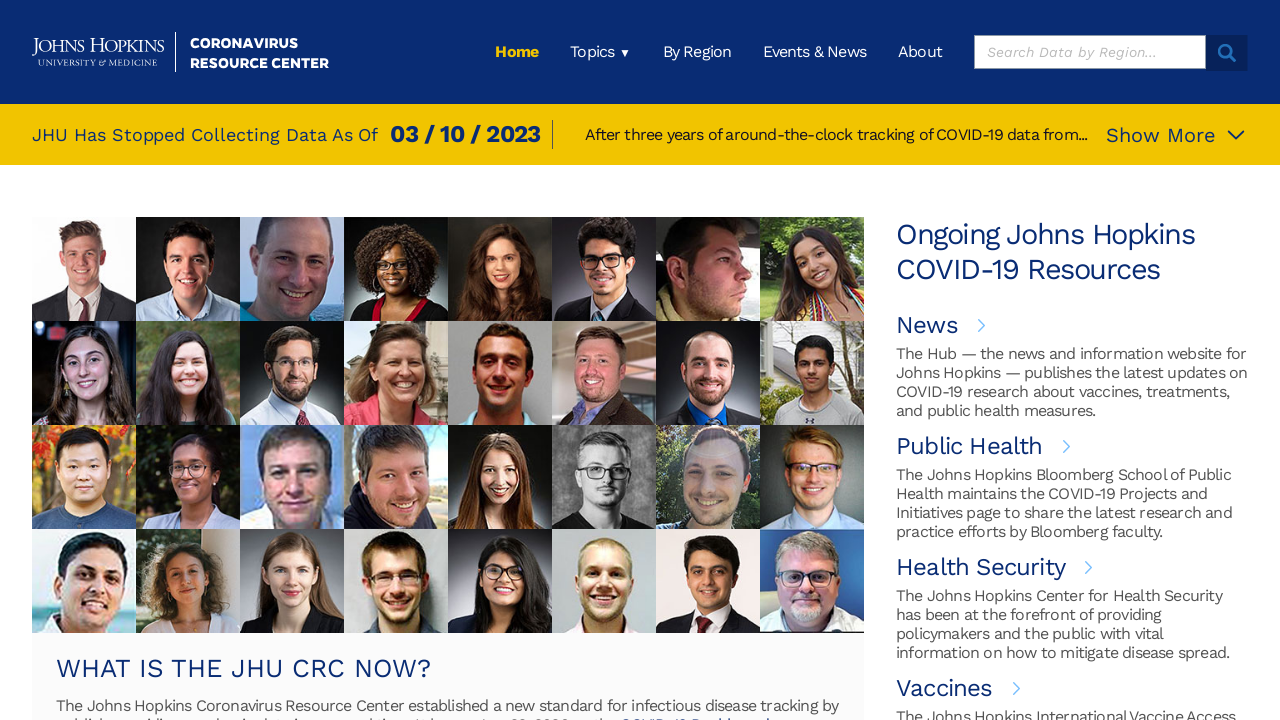

Clicked on Region navigation link in header at (697, 52) on xpath=/html/body/div[1]/div/header/div/div[2]/ul/li[3]/a
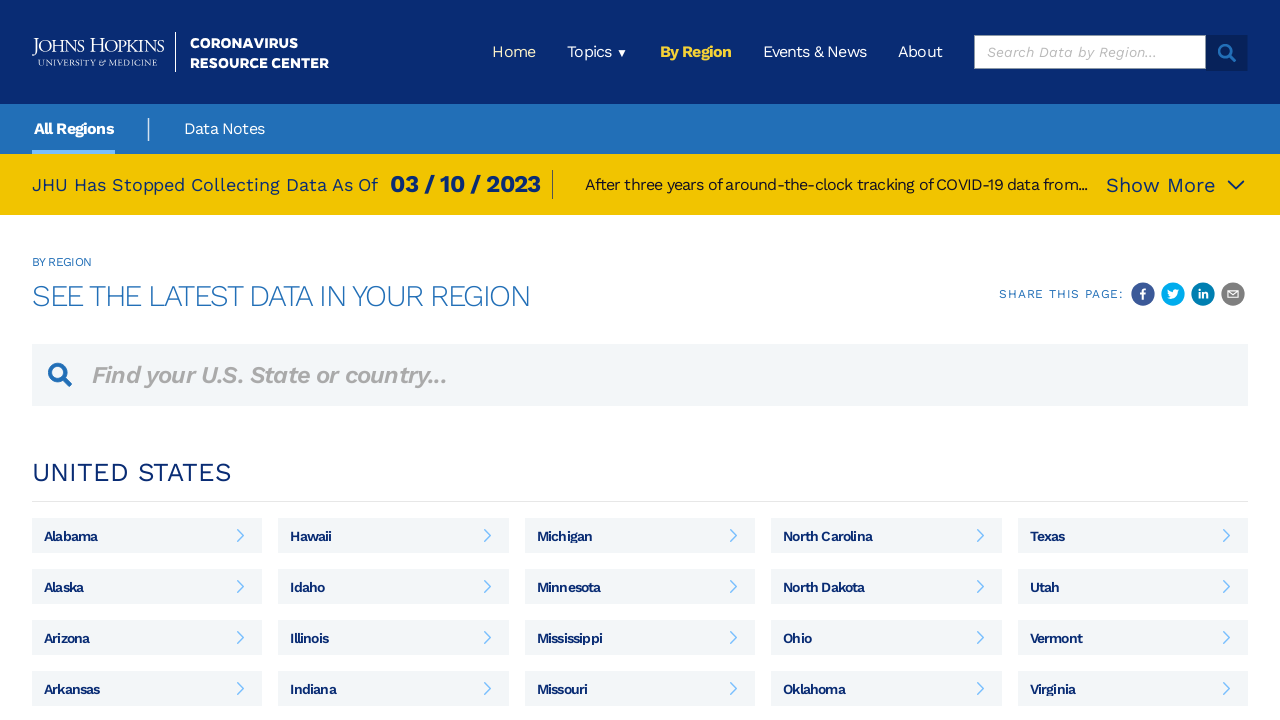

Waited 1 second for page to load
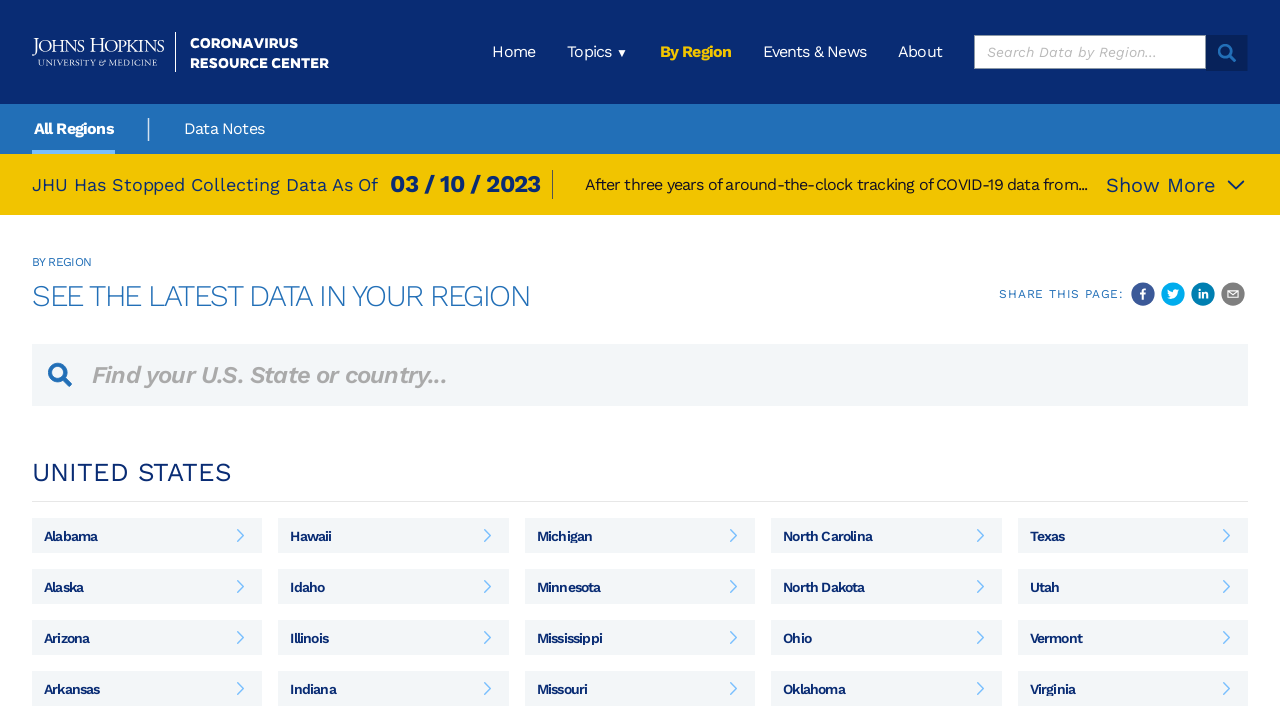

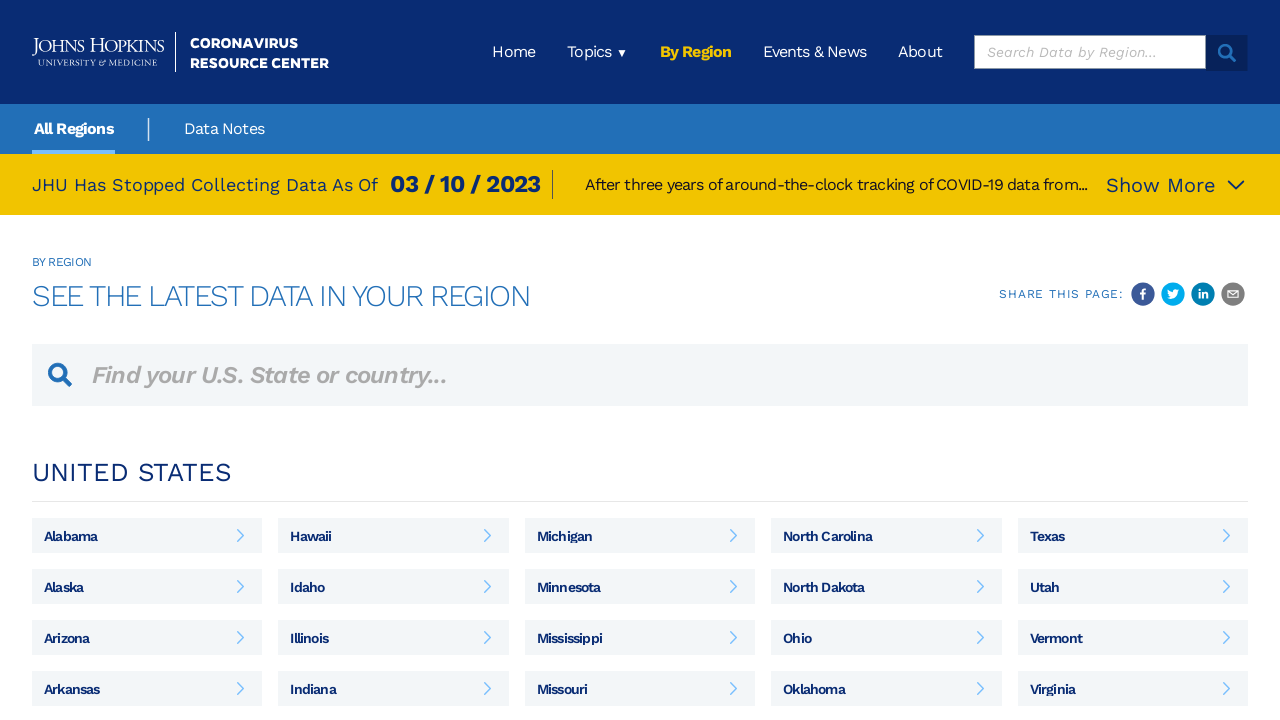